Tests the login form validation by clicking the login button without entering any credentials, verifying that an appropriate error alert is displayed asking the user to fill out username and password.

Starting URL: https://www.demoblaze.com/

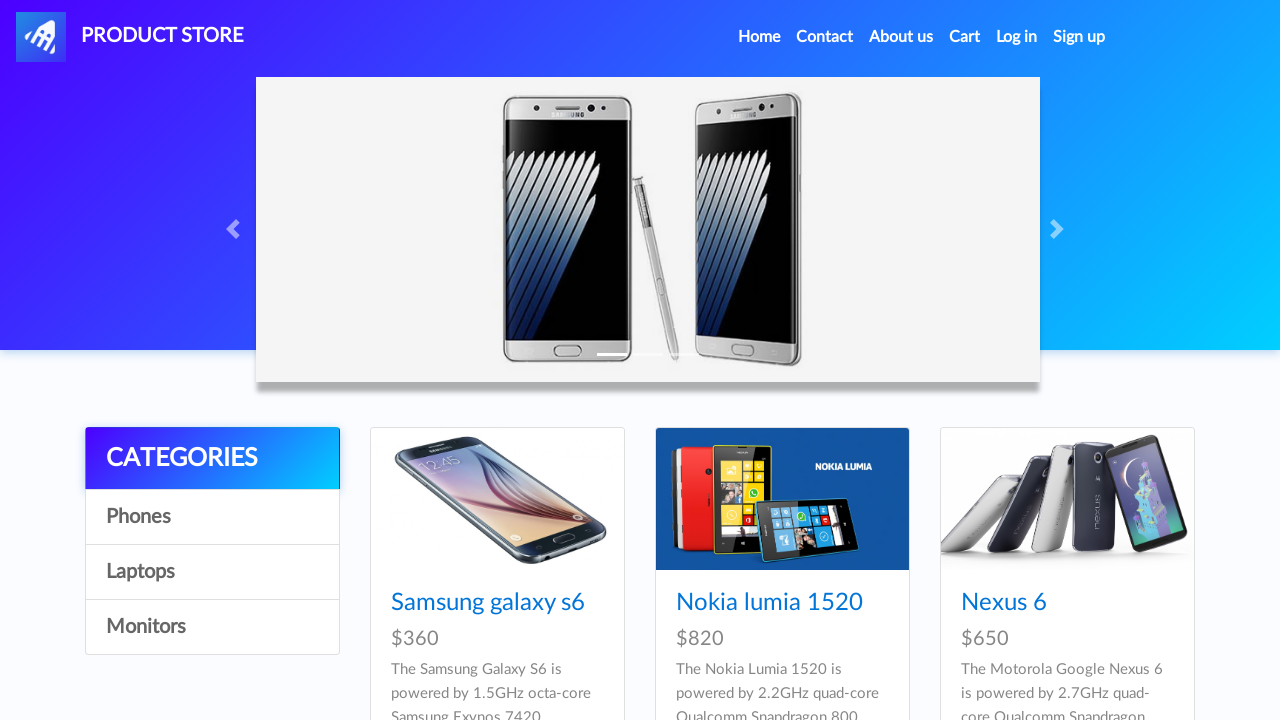

Clicked Login nav link to open login modal at (1017, 37) on #login2
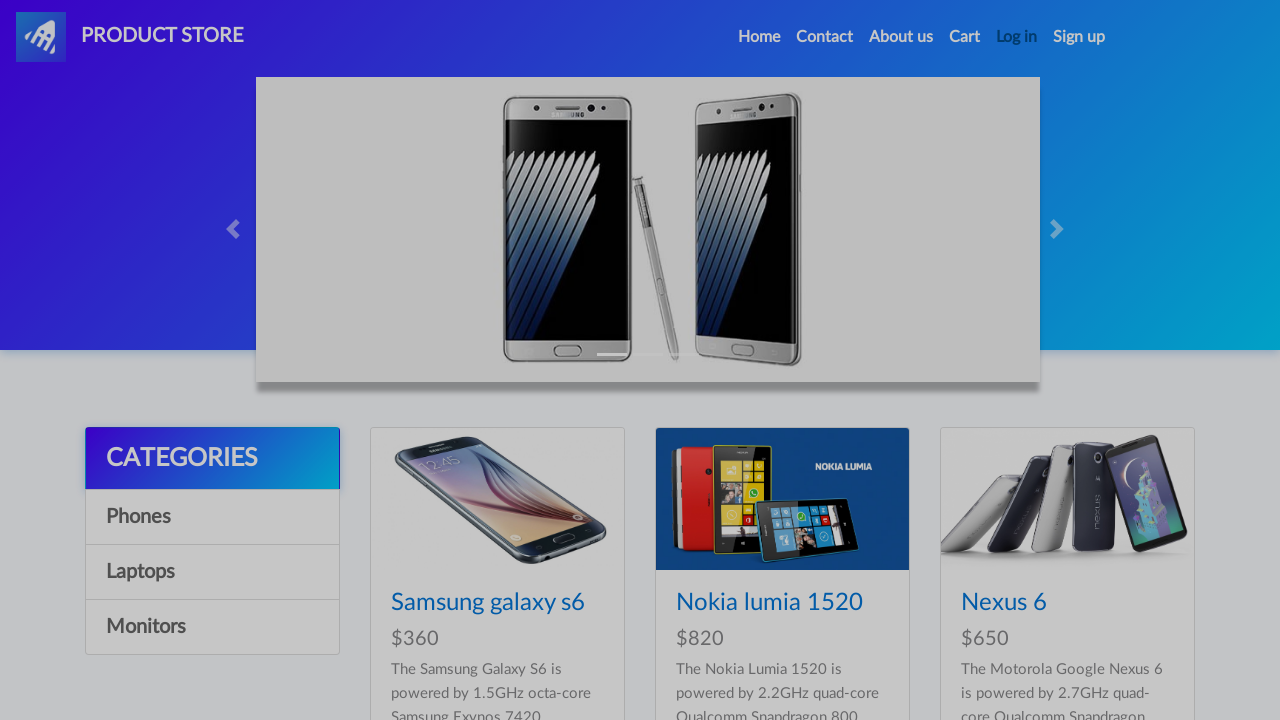

Login modal became visible
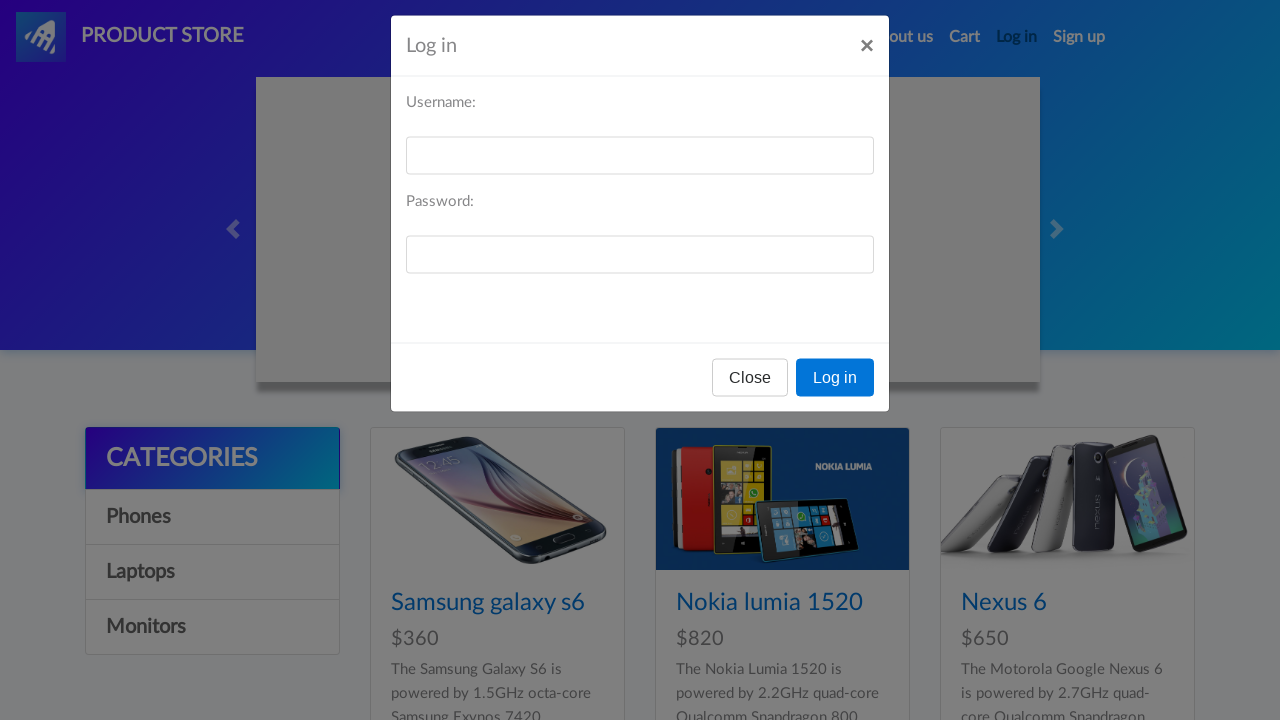

Clicked login button without entering credentials at (835, 393) on #logInModal .btn-primary
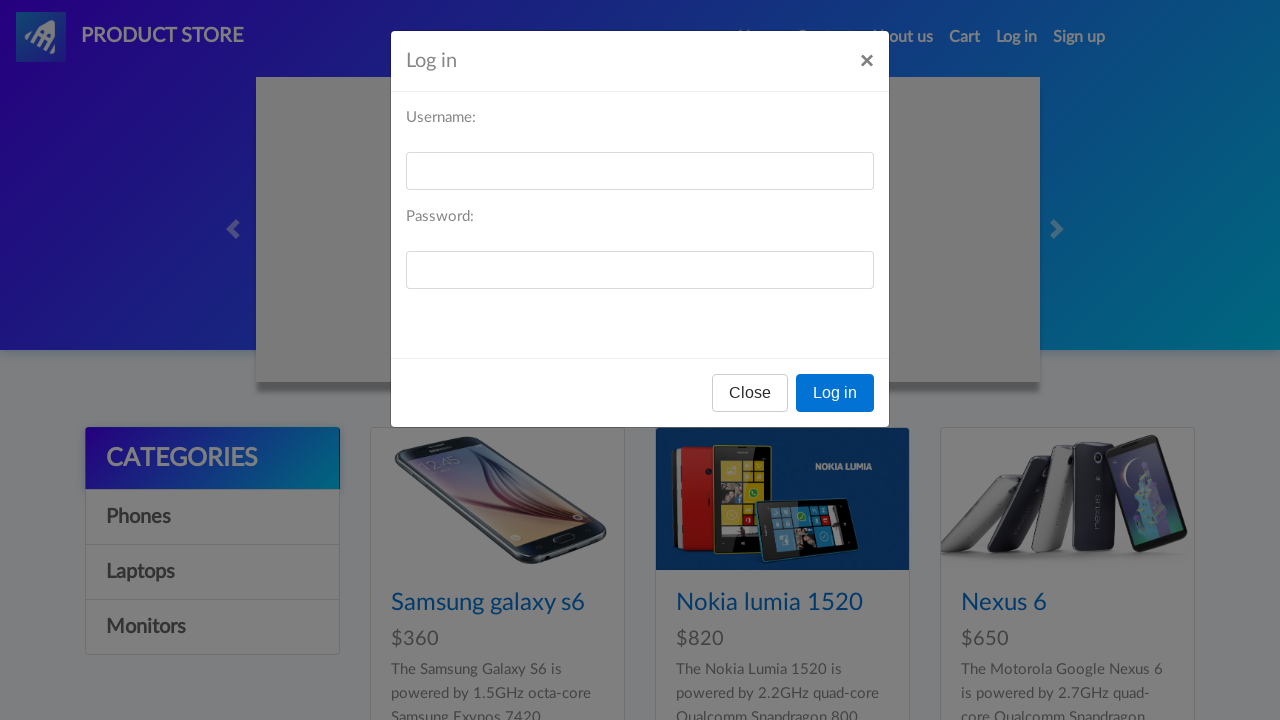

Set up alert dialog handler to accept alerts
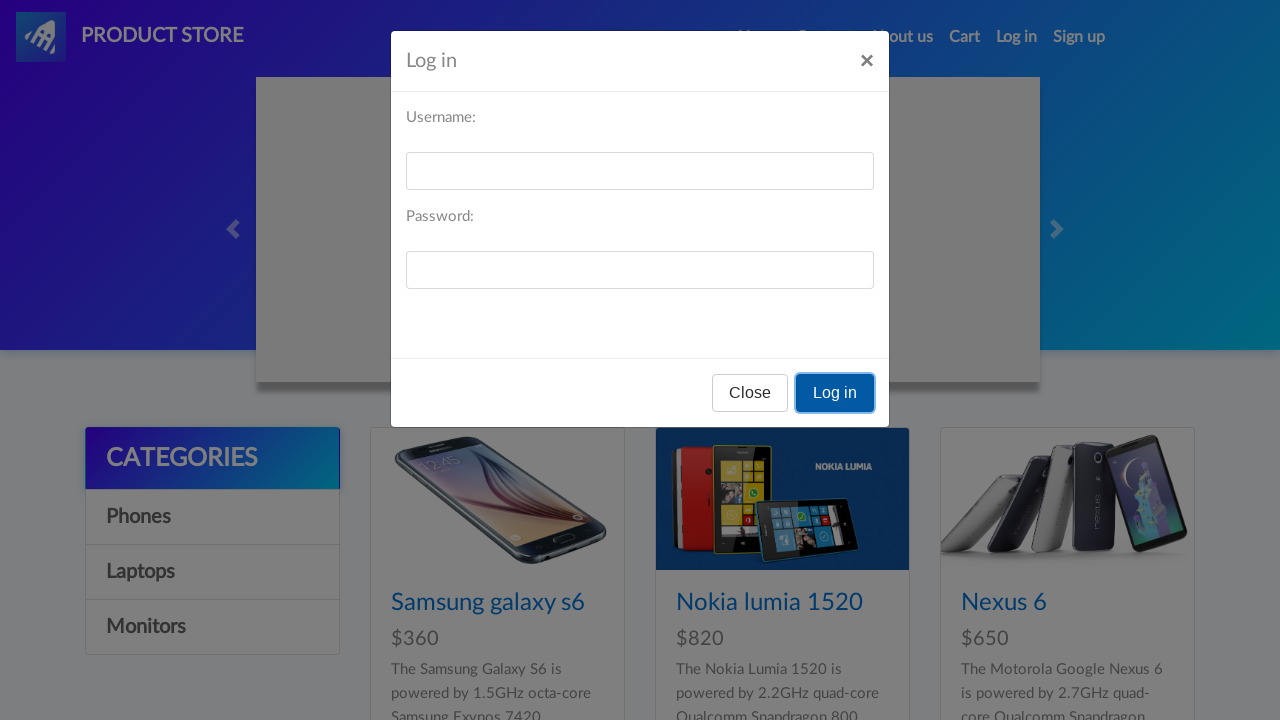

Waited for alert to appear and be handled
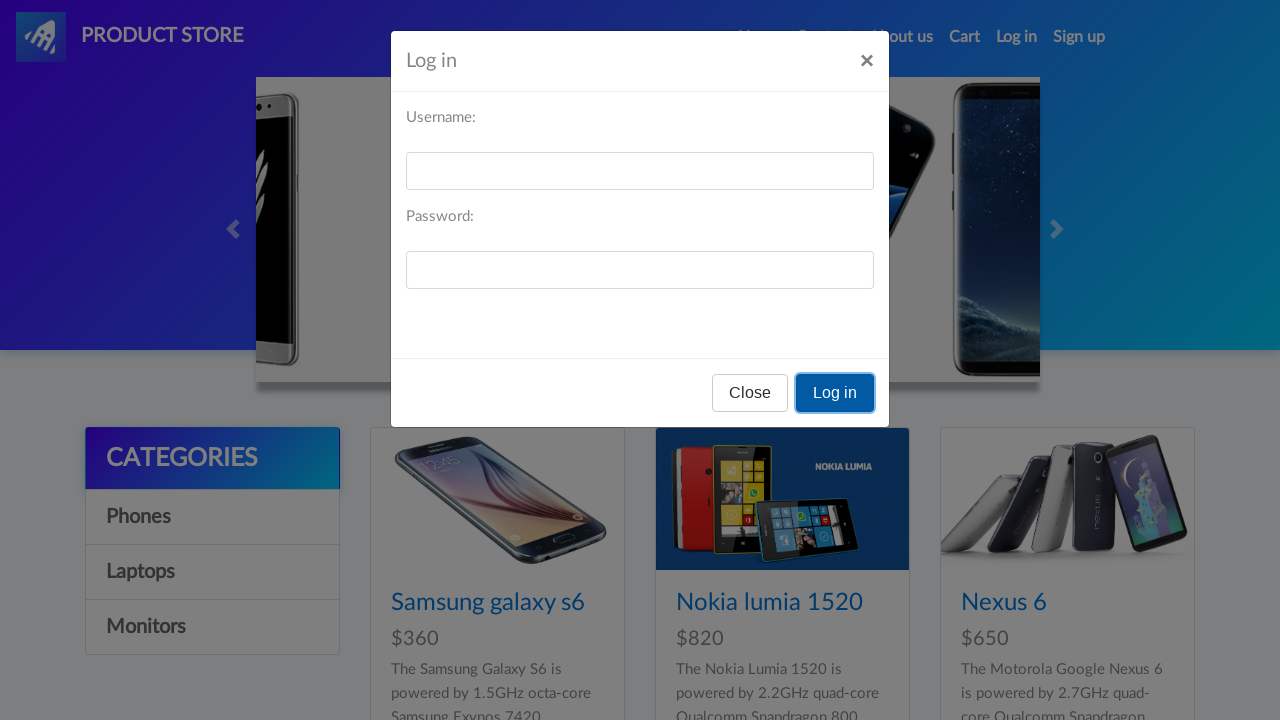

Clicked close button to dismiss login modal at (750, 393) on #logInModal .btn-secondary
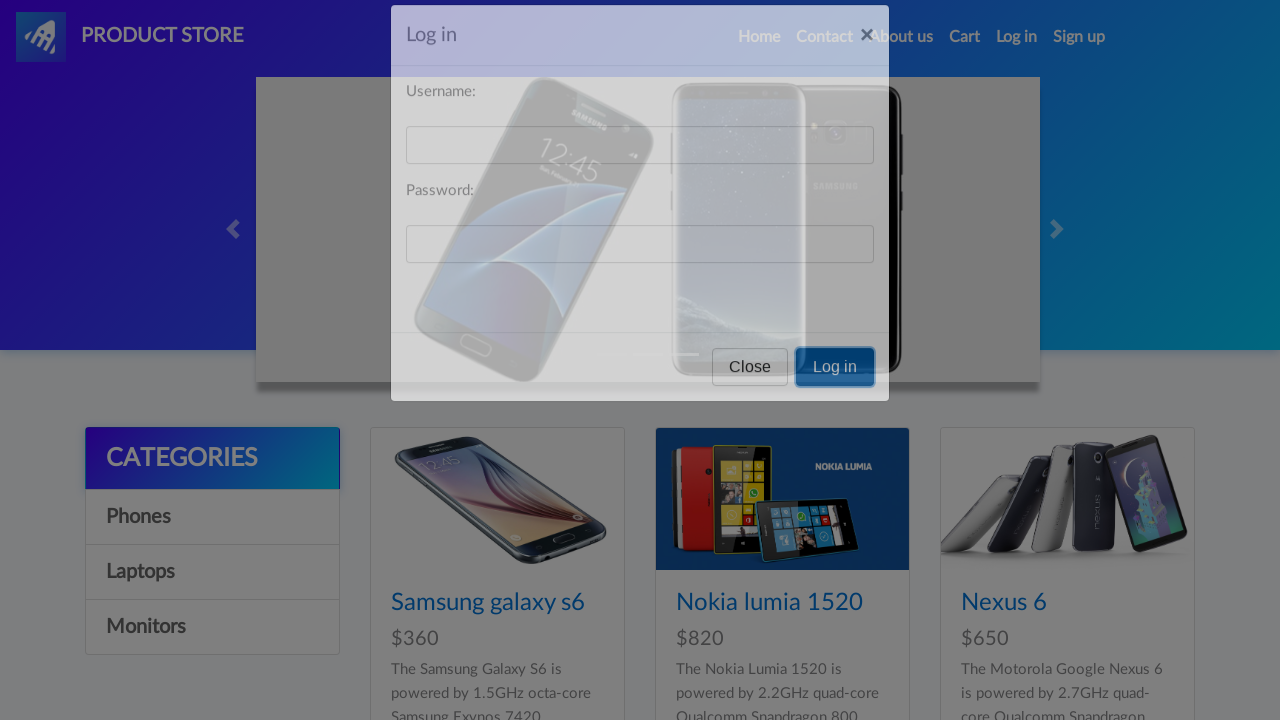

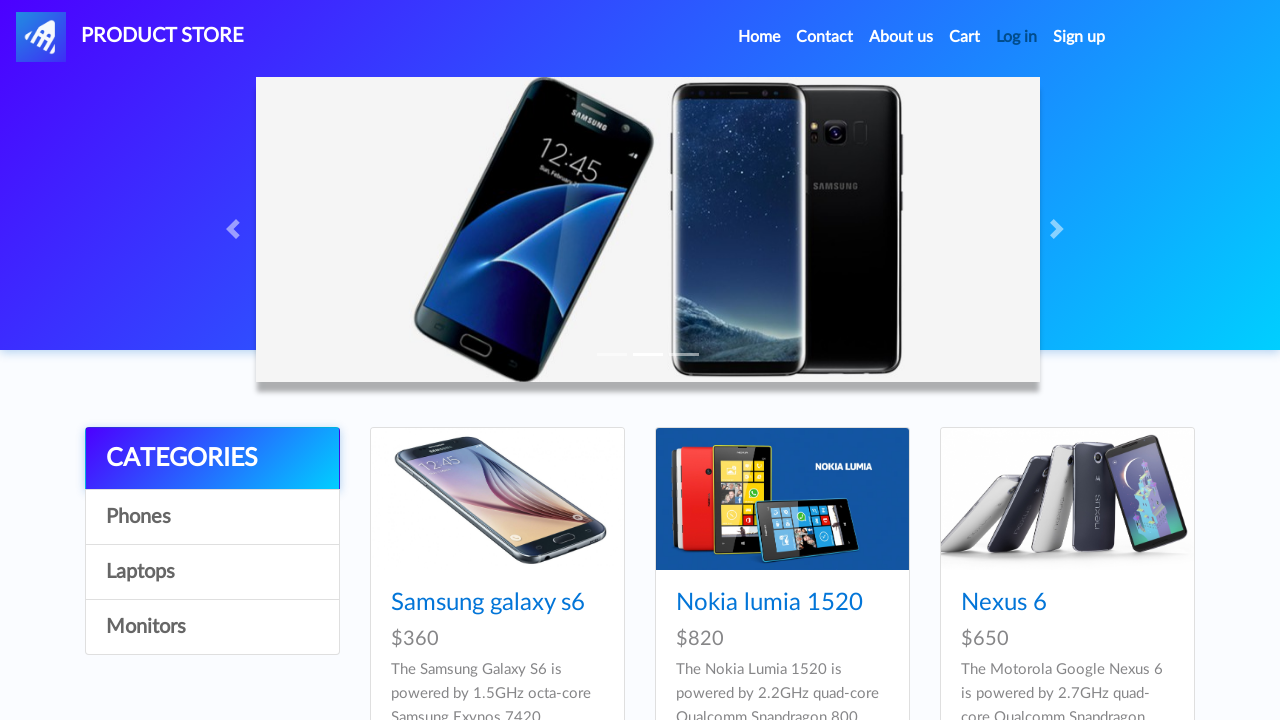